Tests the feedback form submission by filling out all required fields and clicking the submit button, then verifying the success page loads.

Starting URL: http://zero.webappsecurity.com/index.html

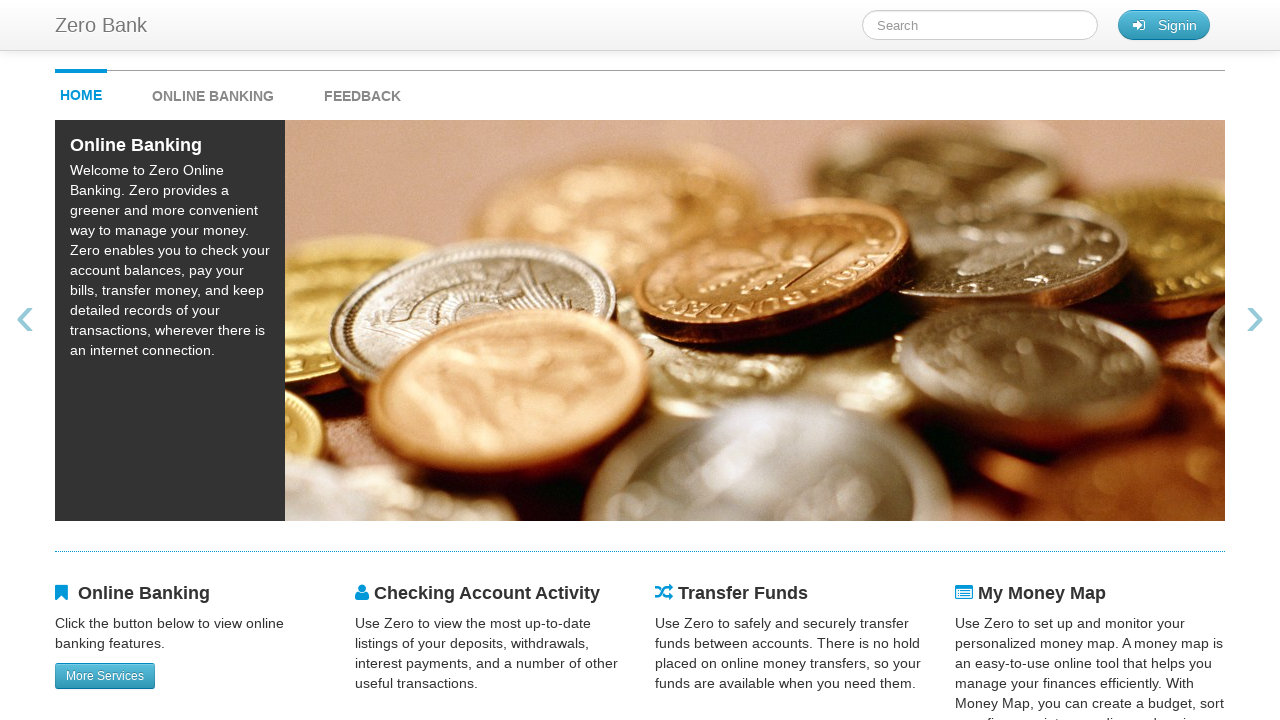

Clicked feedback link to navigate to feedback form at (362, 91) on #feedback
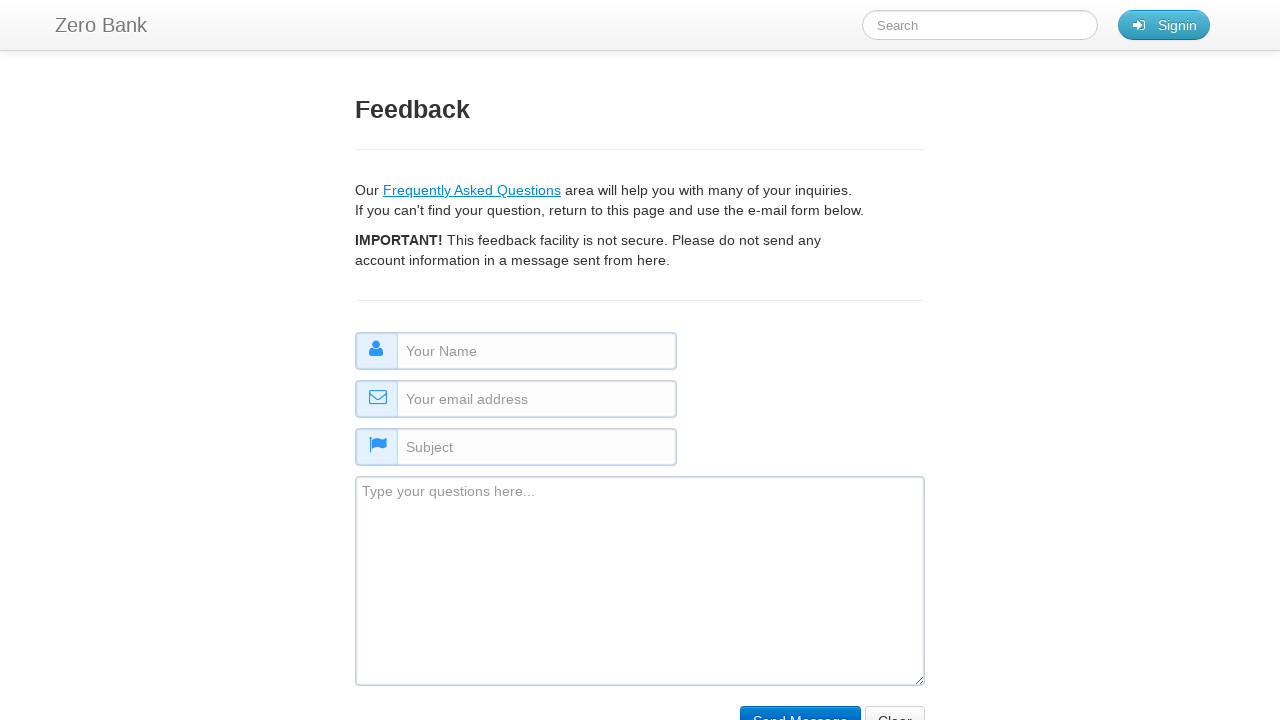

Filled name field with 'Jane Doe' on #name
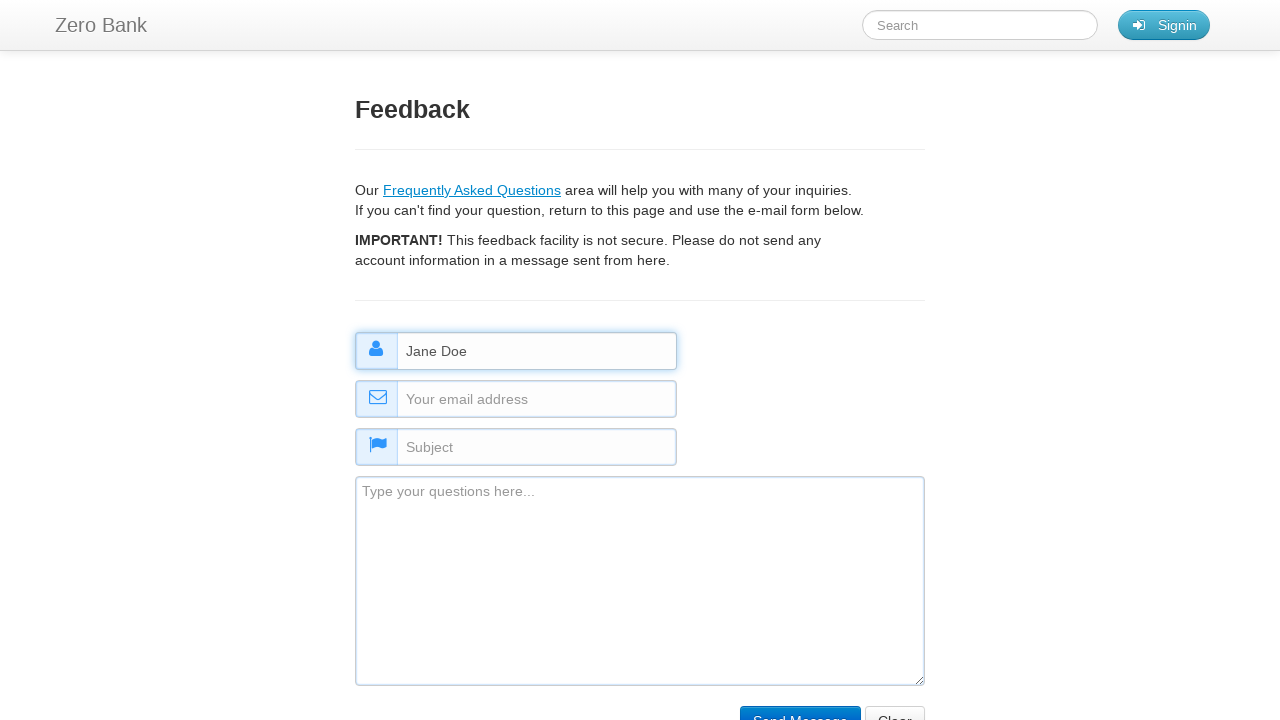

Filled email field with 'janedoe@testmail.com' on #email
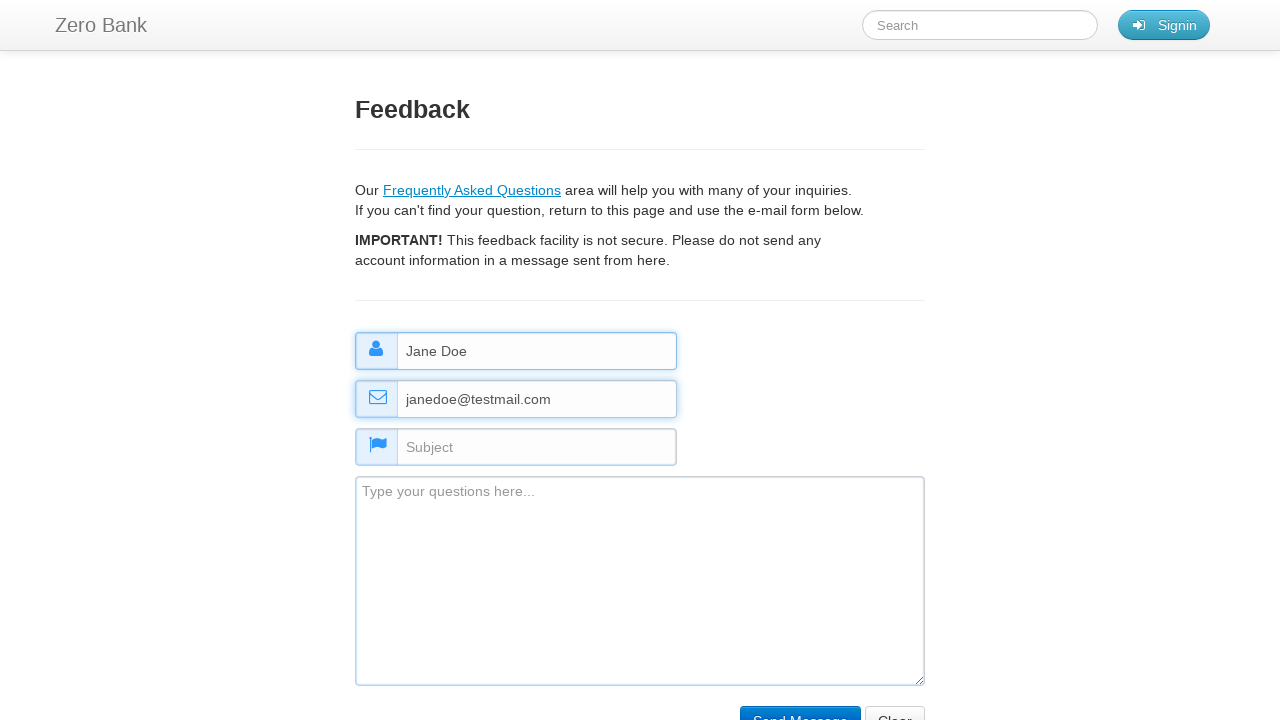

Filled subject field with 'Feedback Inquiry' on #subject
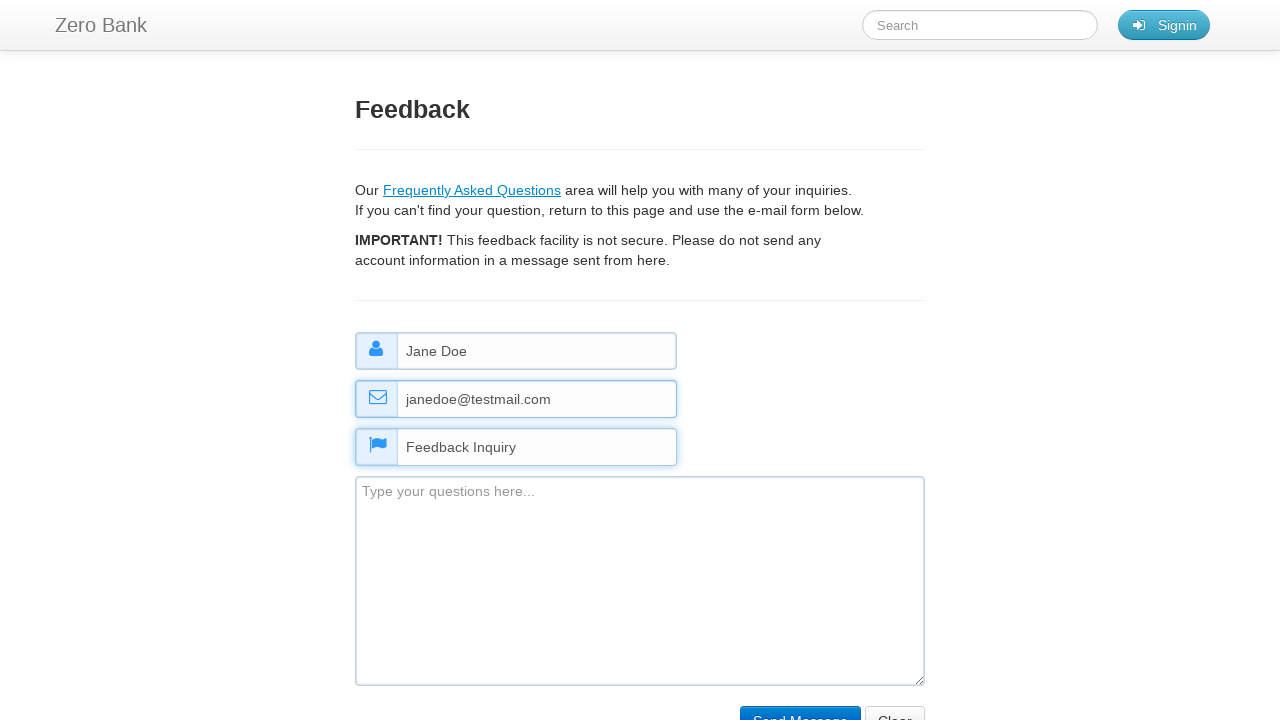

Filled comment field with feedback message on #comment
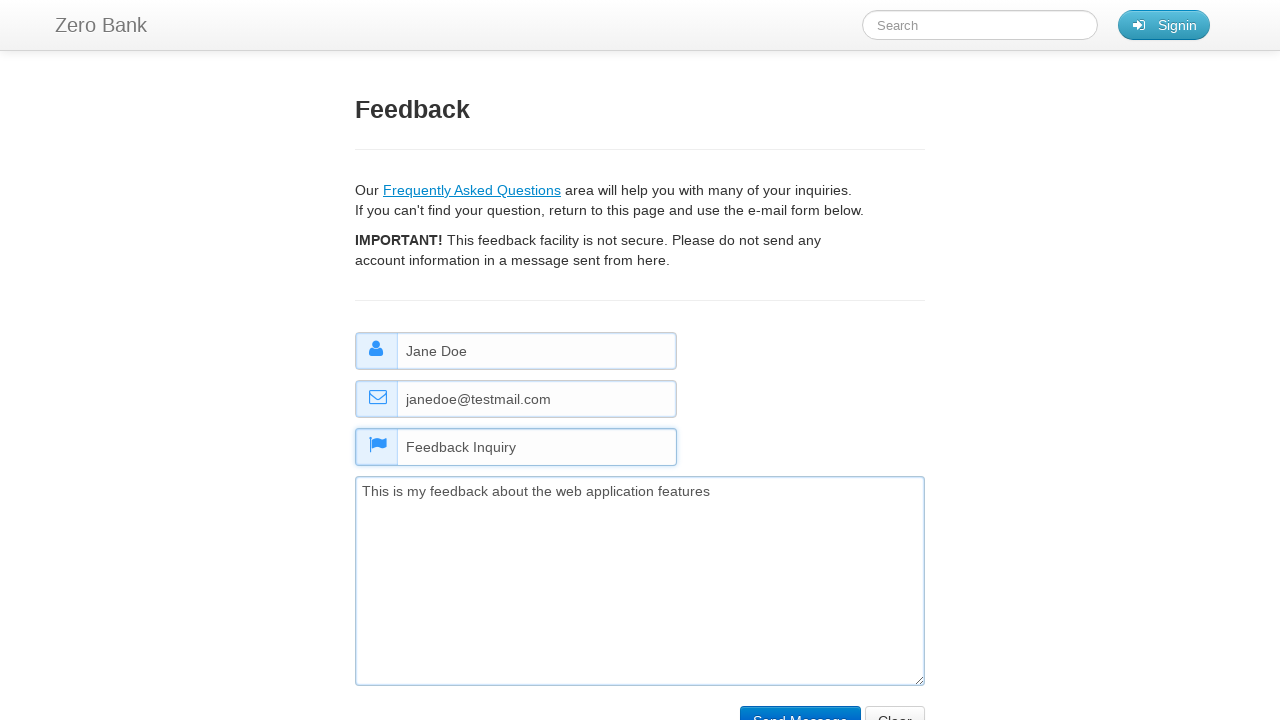

Clicked submit button to send feedback form at (800, 705) on input[type="submit"]
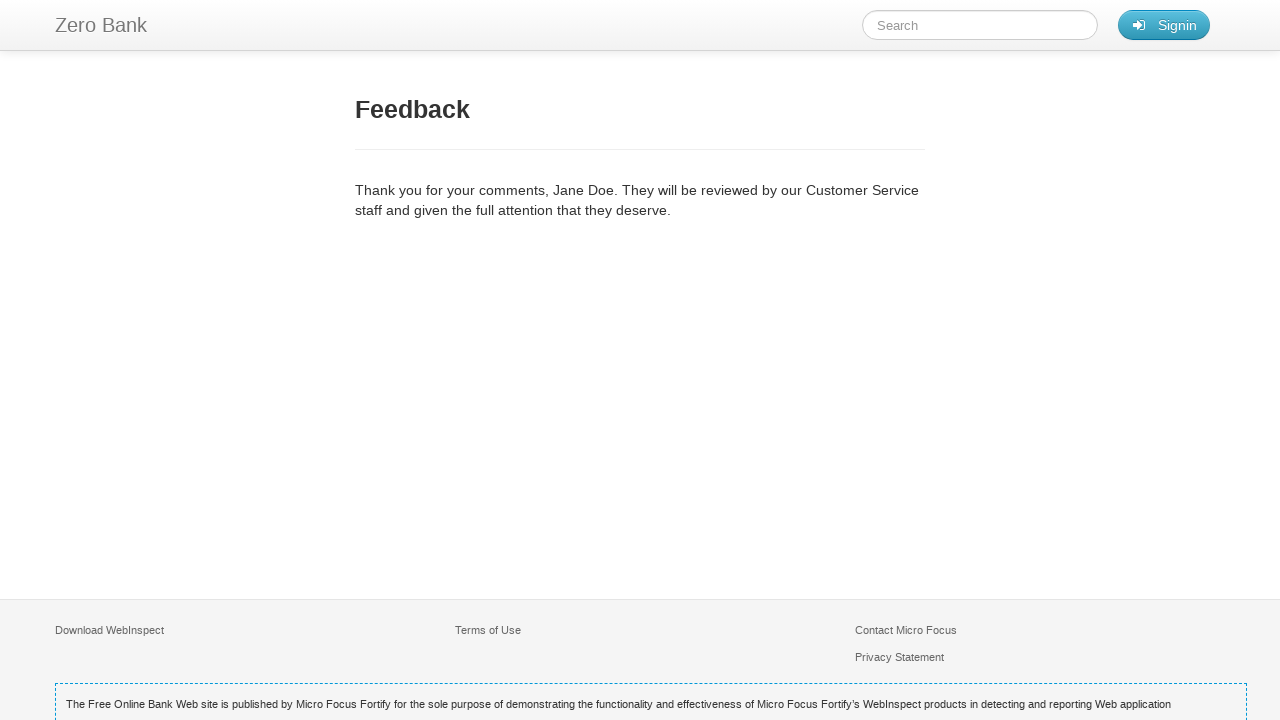

Feedback confirmation page loaded successfully
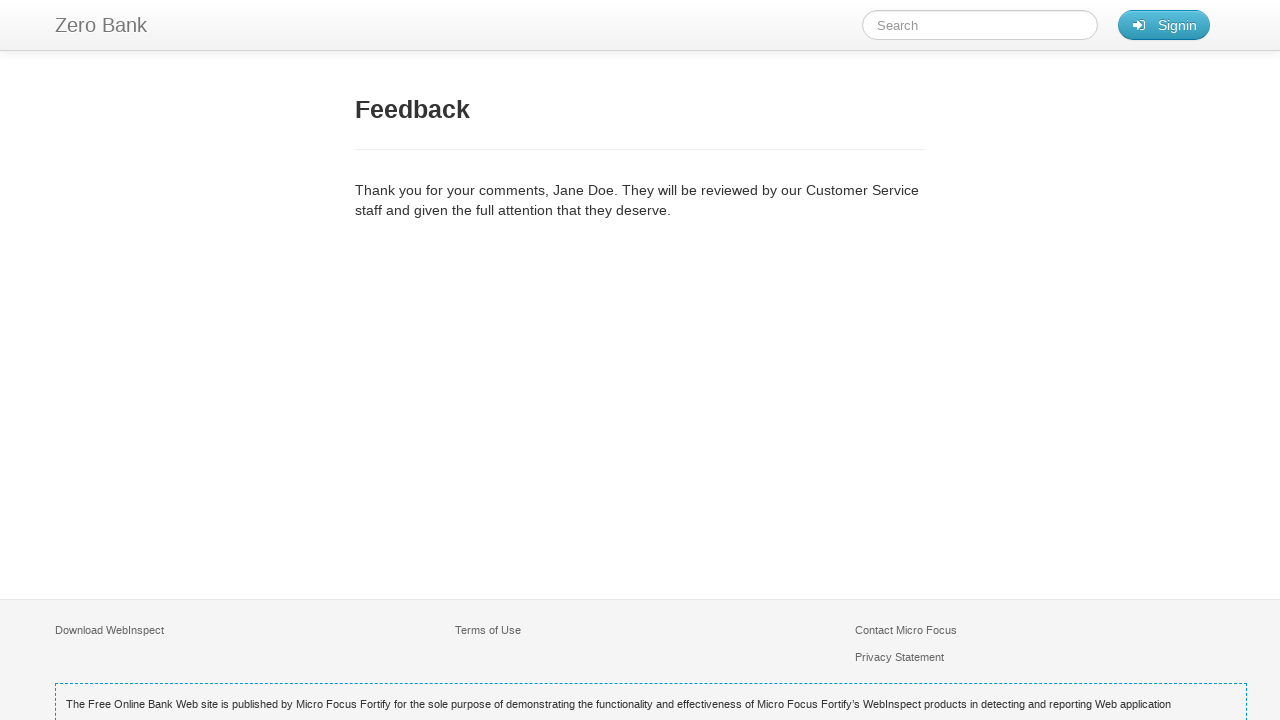

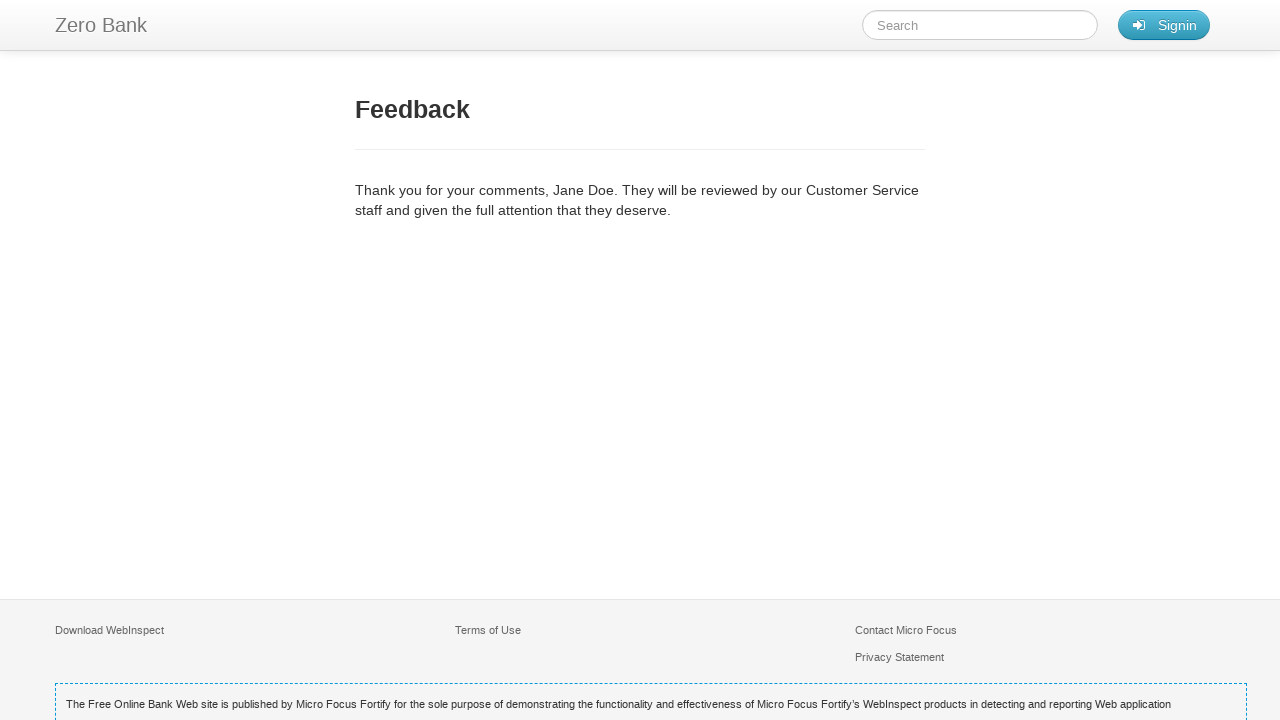